Tests clicking a link that returns status code 204 and verifies the response message

Starting URL: https://demoqa.com/links

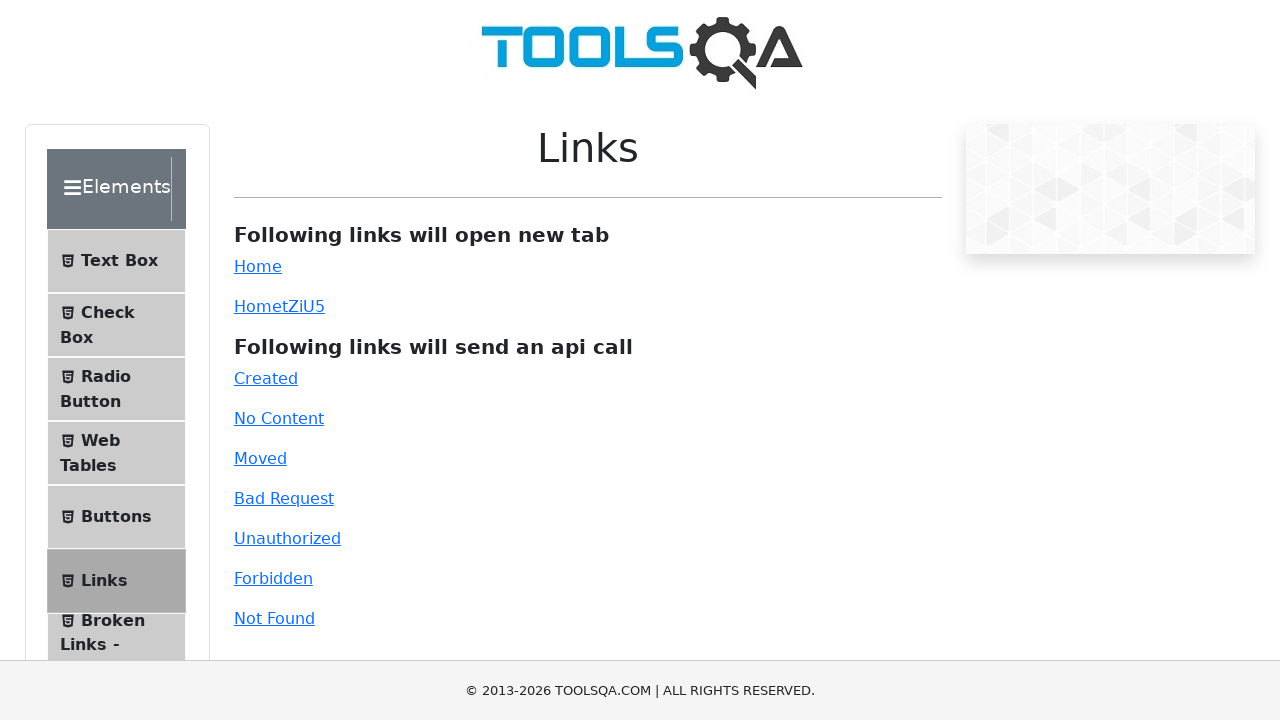

Clicked the no-content link at (279, 418) on #no-content
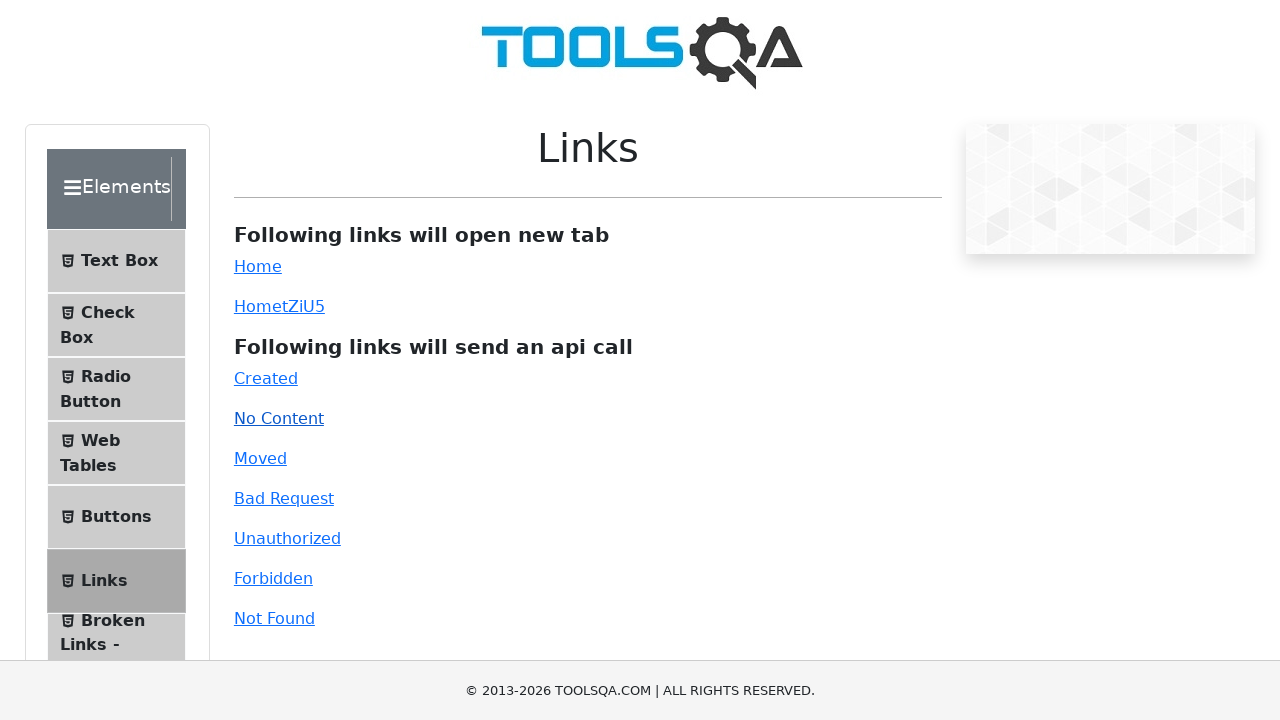

Verified response message indicating status code 204 and 'No Content' status text
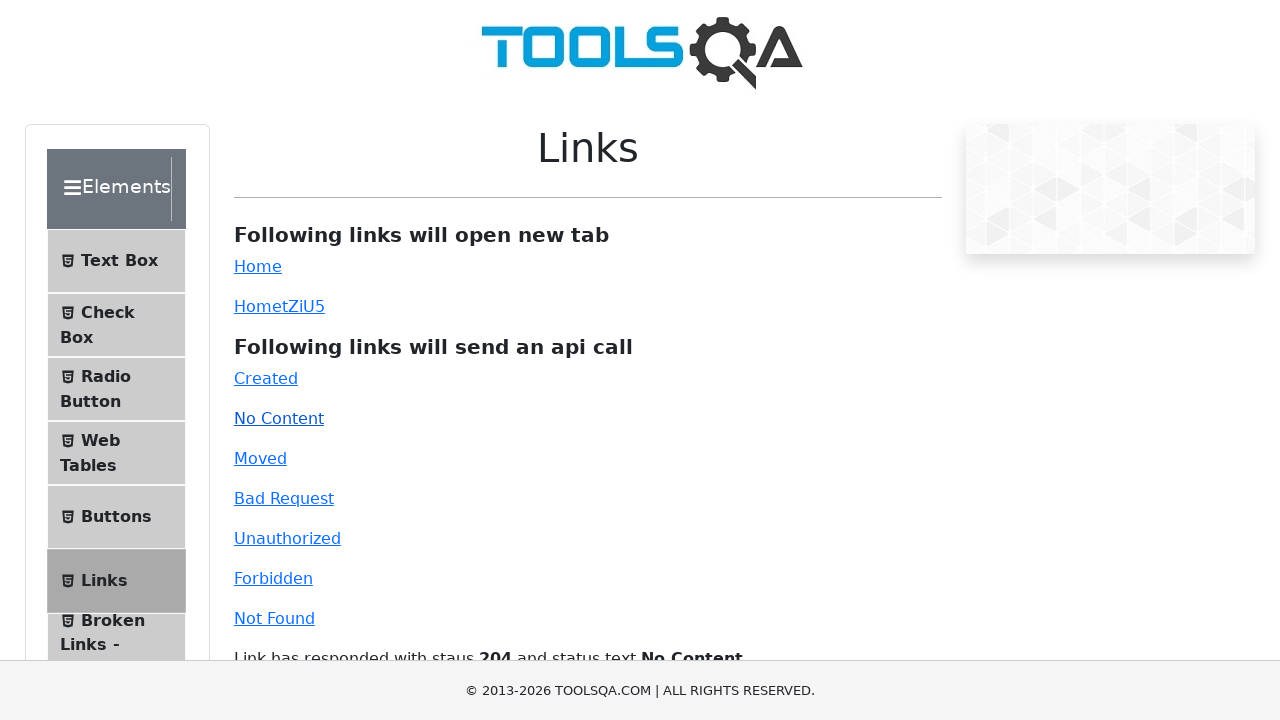

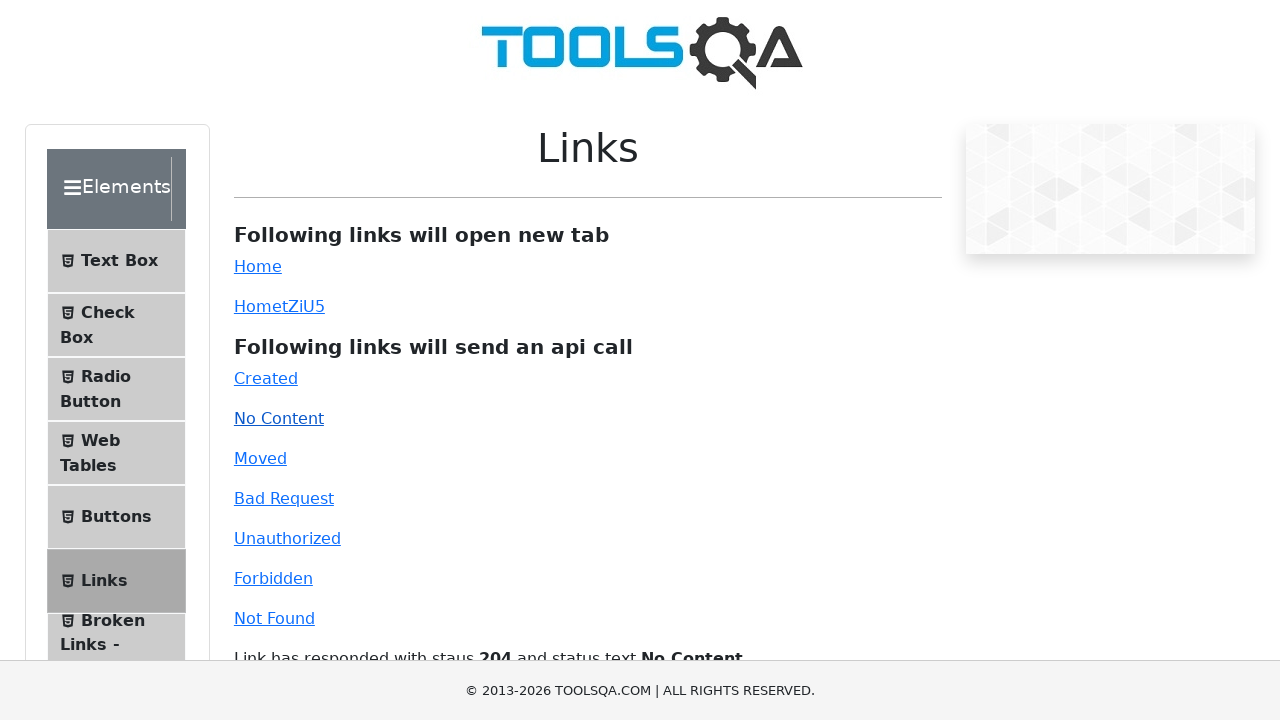